Tests JavaScript prompt dialog by entering text and accepting the prompt

Starting URL: https://the-internet.herokuapp.com/

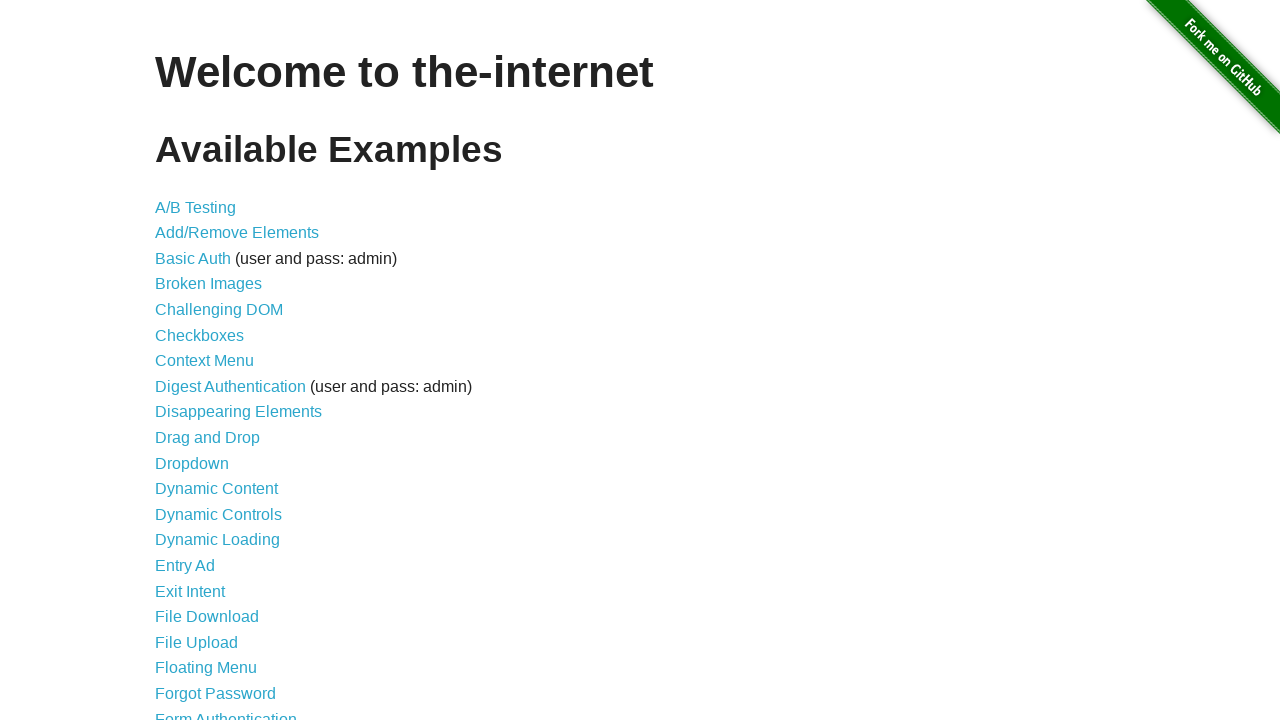

Clicked JavaScript Alerts link at (214, 361) on xpath=//a[normalize-space()='JavaScript Alerts']
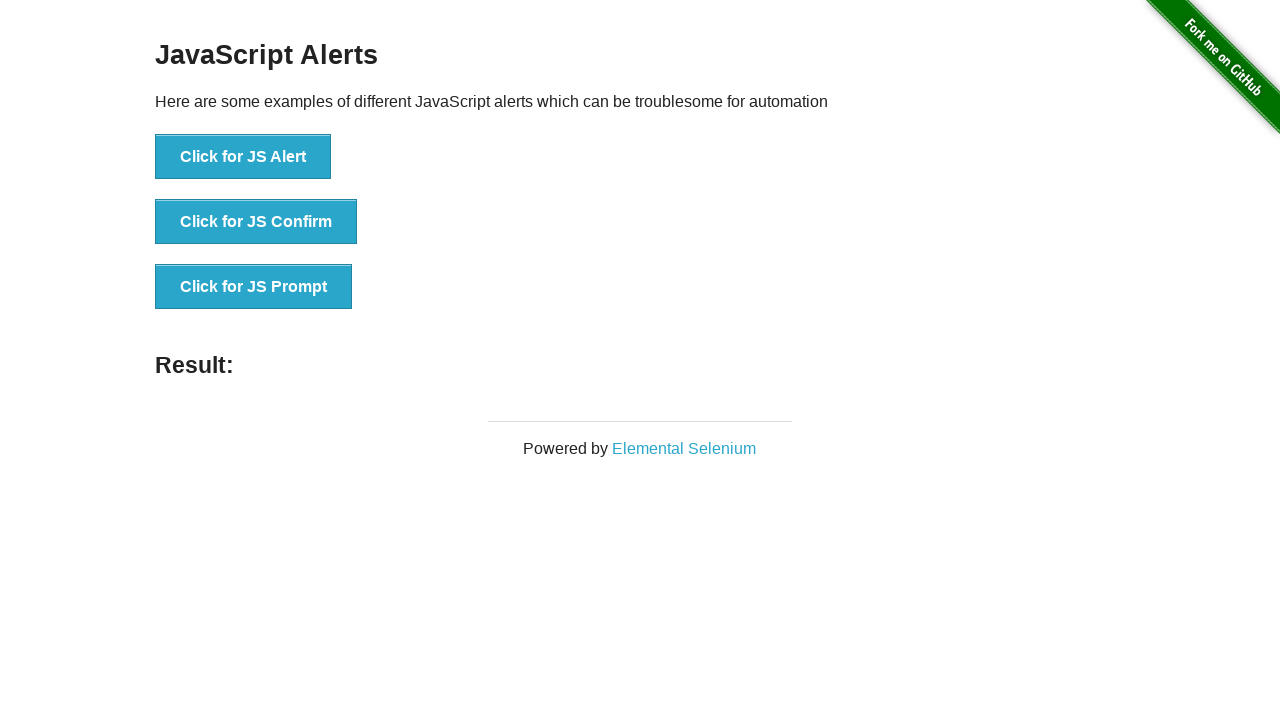

Set up dialog handler to accept prompt with 'simple text'
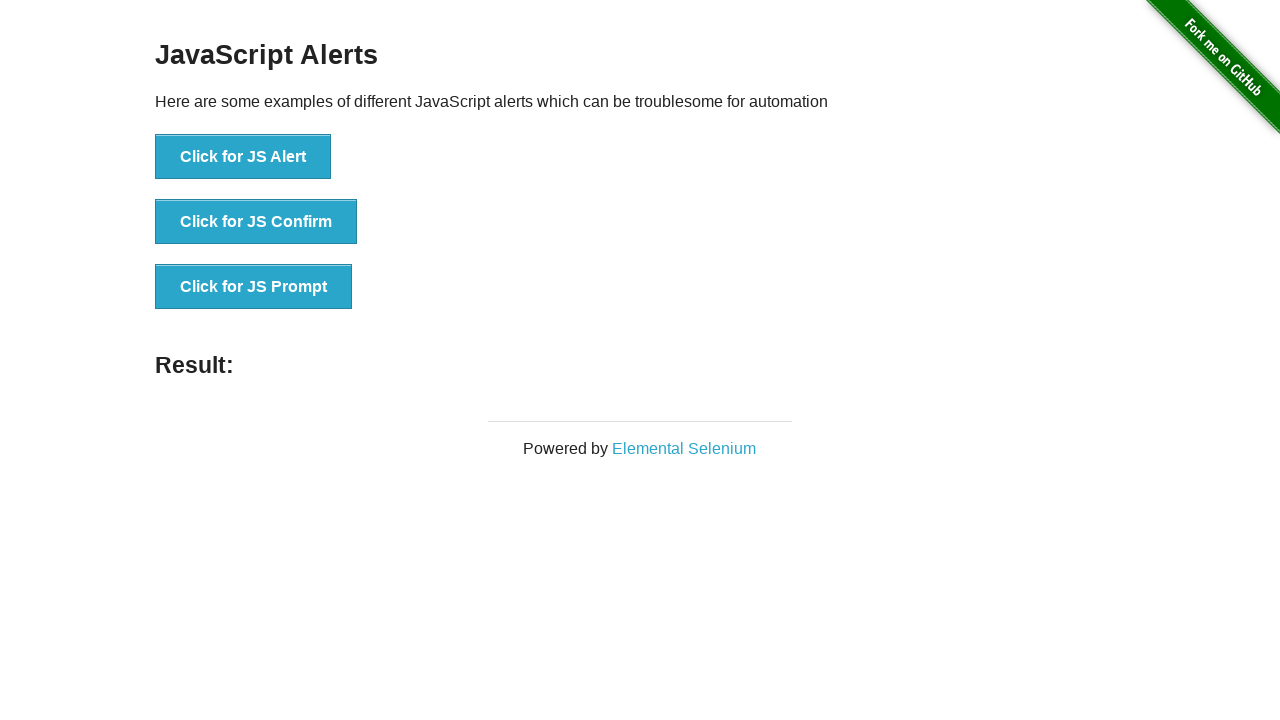

Clicked button to trigger JavaScript prompt dialog at (254, 287) on xpath=//button[@onclick='jsPrompt()']
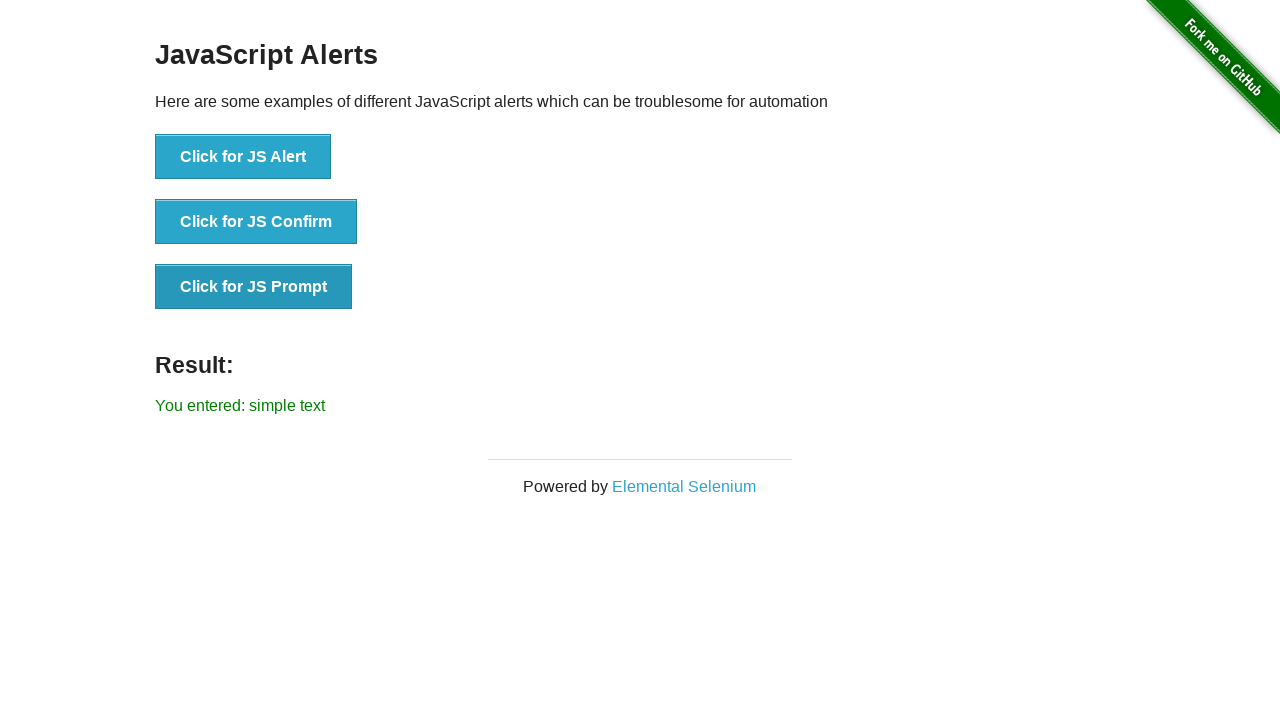

Result element became visible
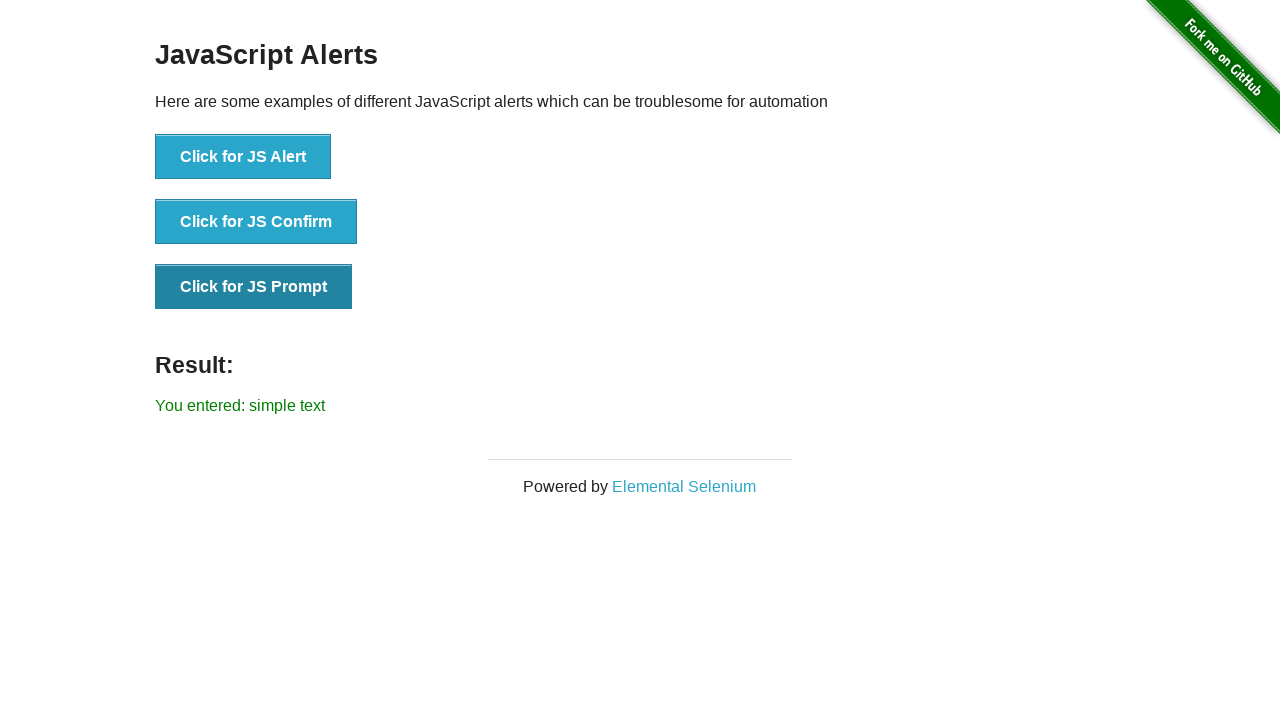

Verified that result contains 'simple text'
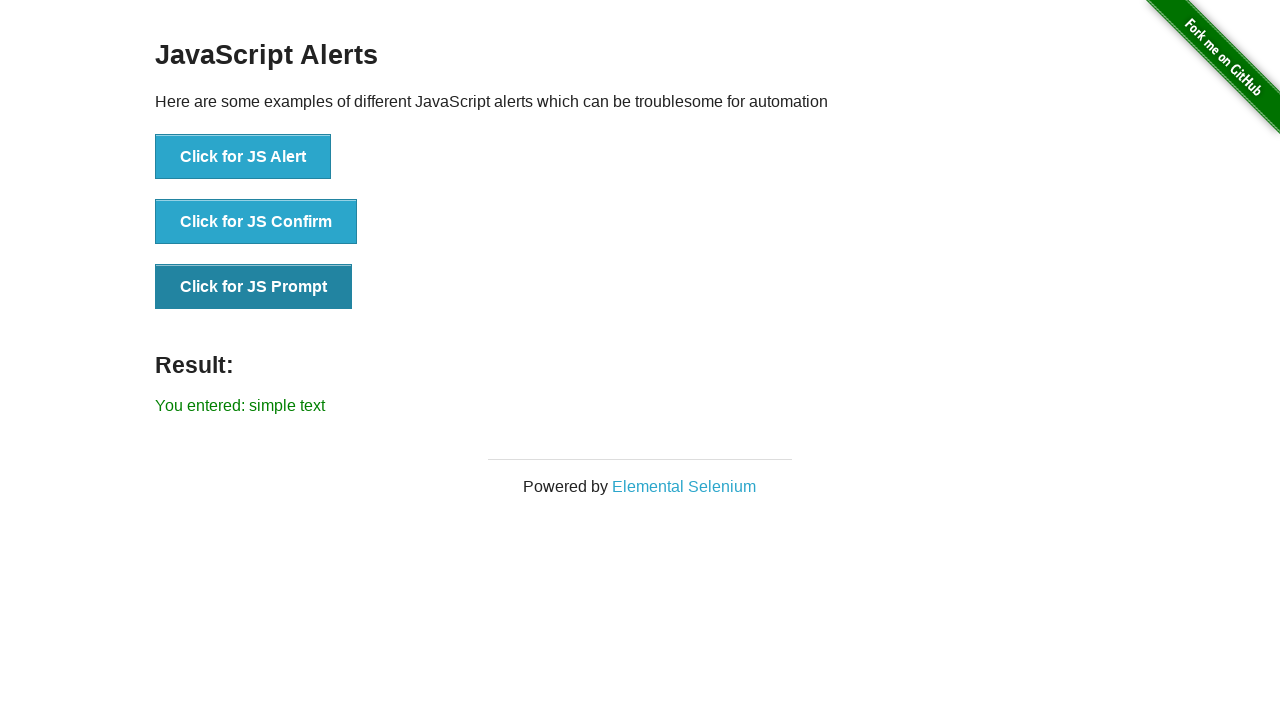

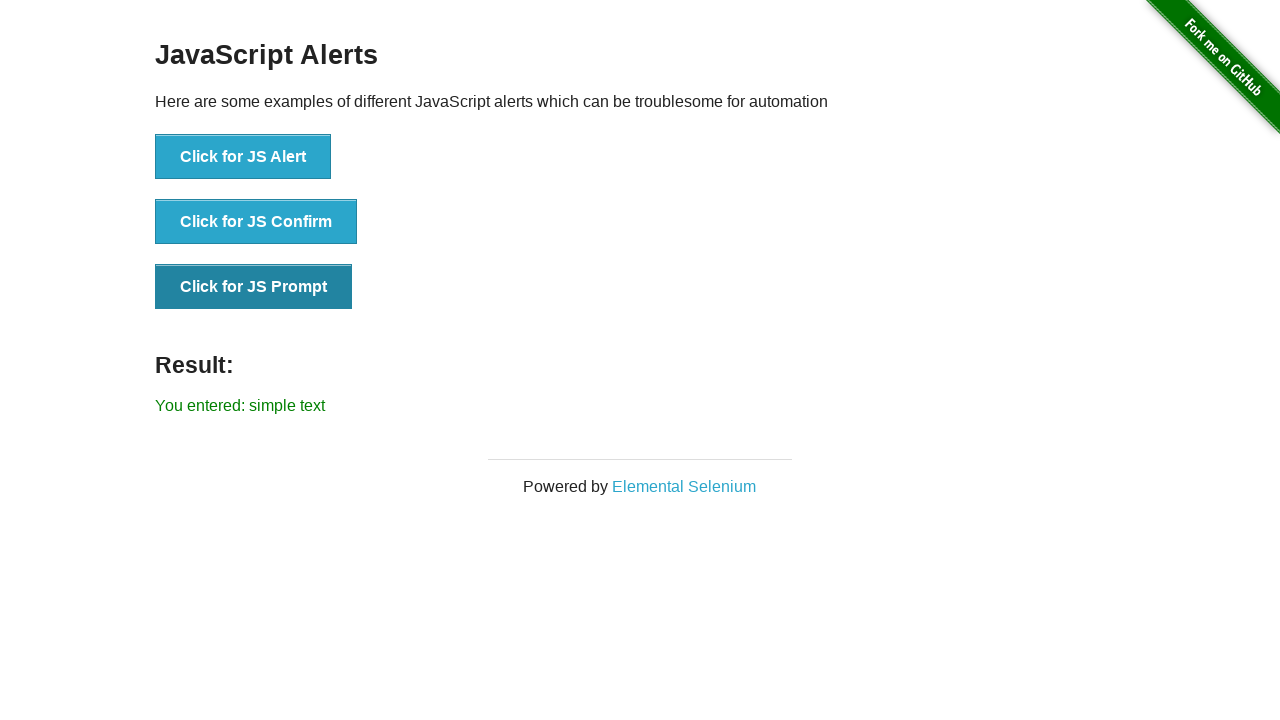